Tests dynamic dropdown/autocomplete functionality by typing a partial country name and selecting a matching option from the suggestions

Starting URL: https://rahulshettyacademy.com/AutomationPractice

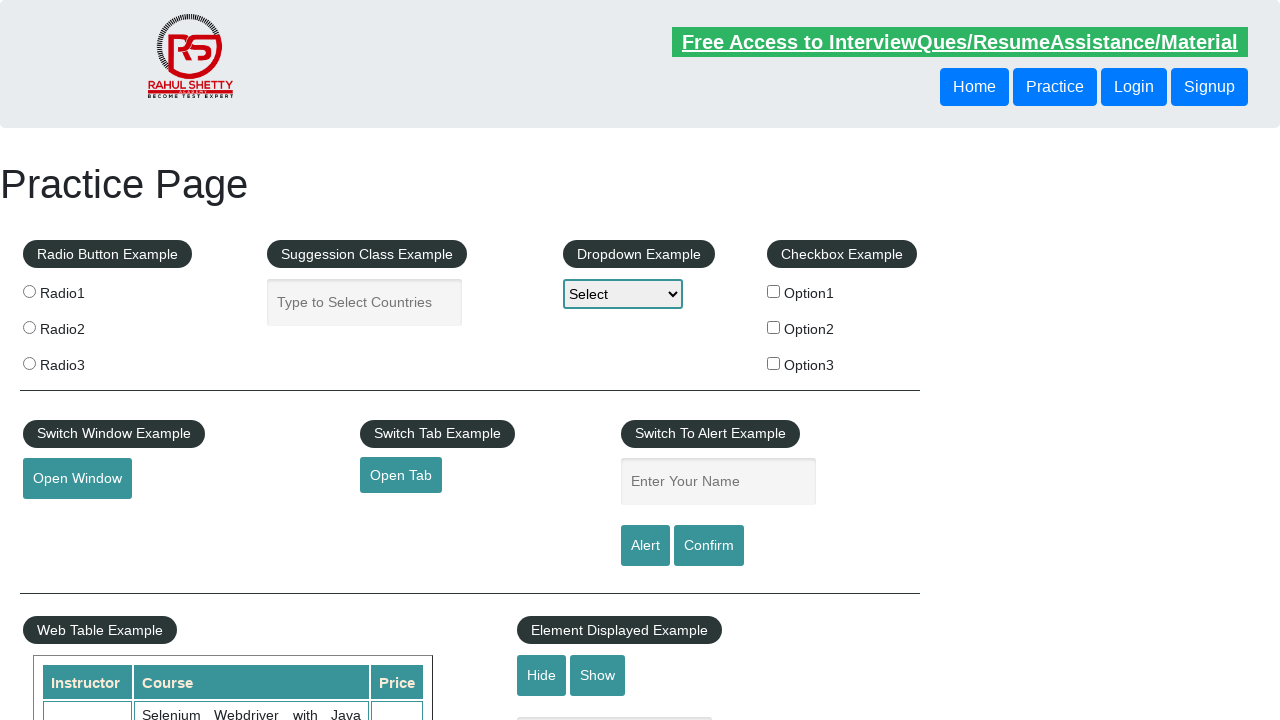

Navigated to AutomationPractice page
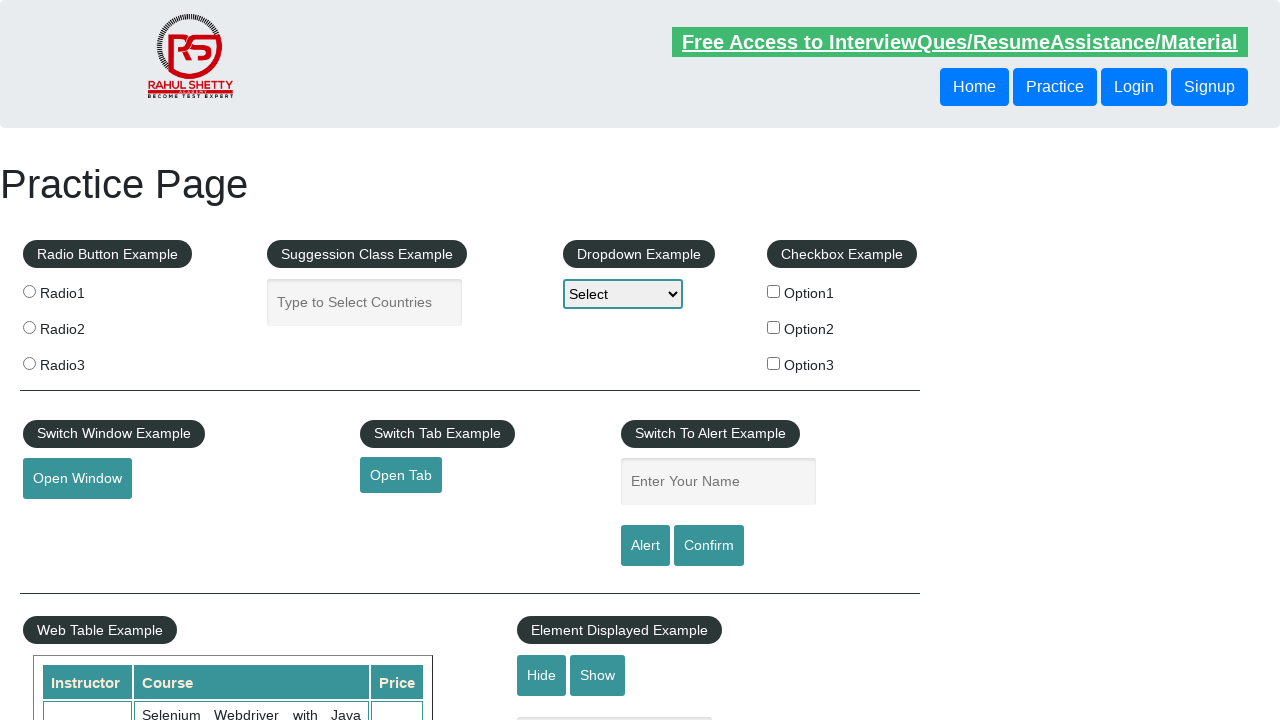

Filled autocomplete field with partial country name 'ind' on #autocomplete
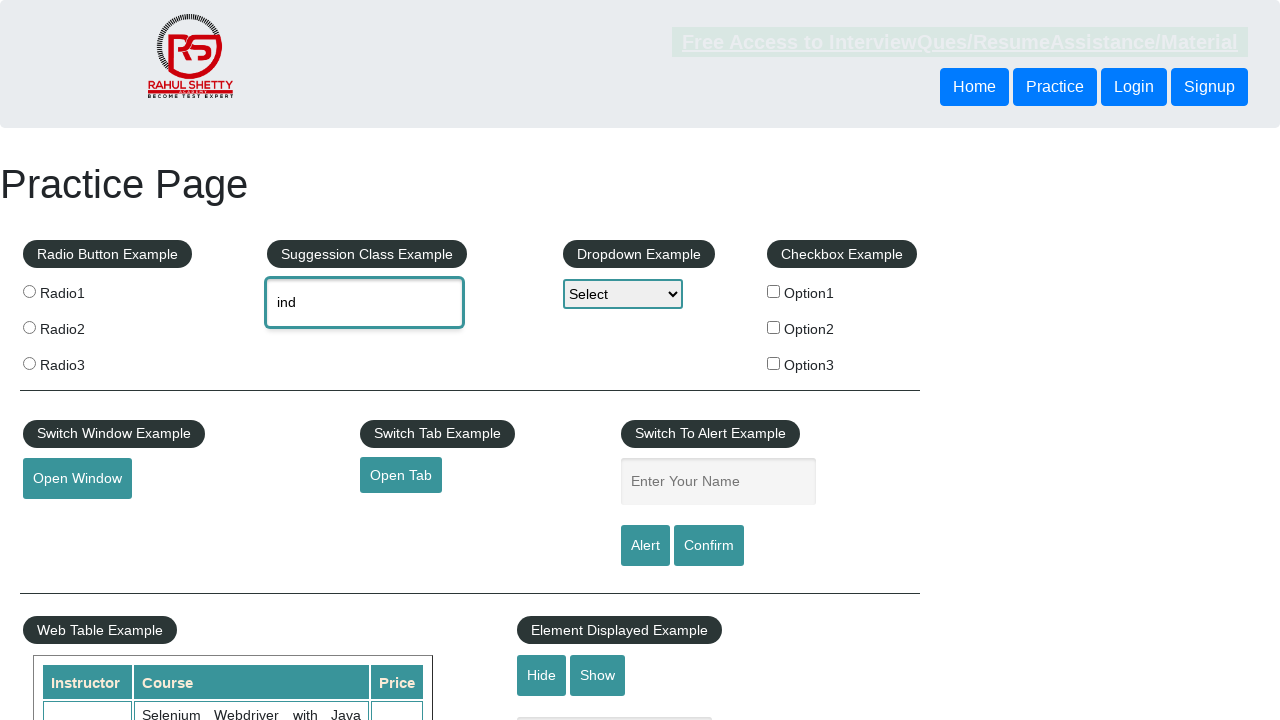

Autocomplete suggestions loaded
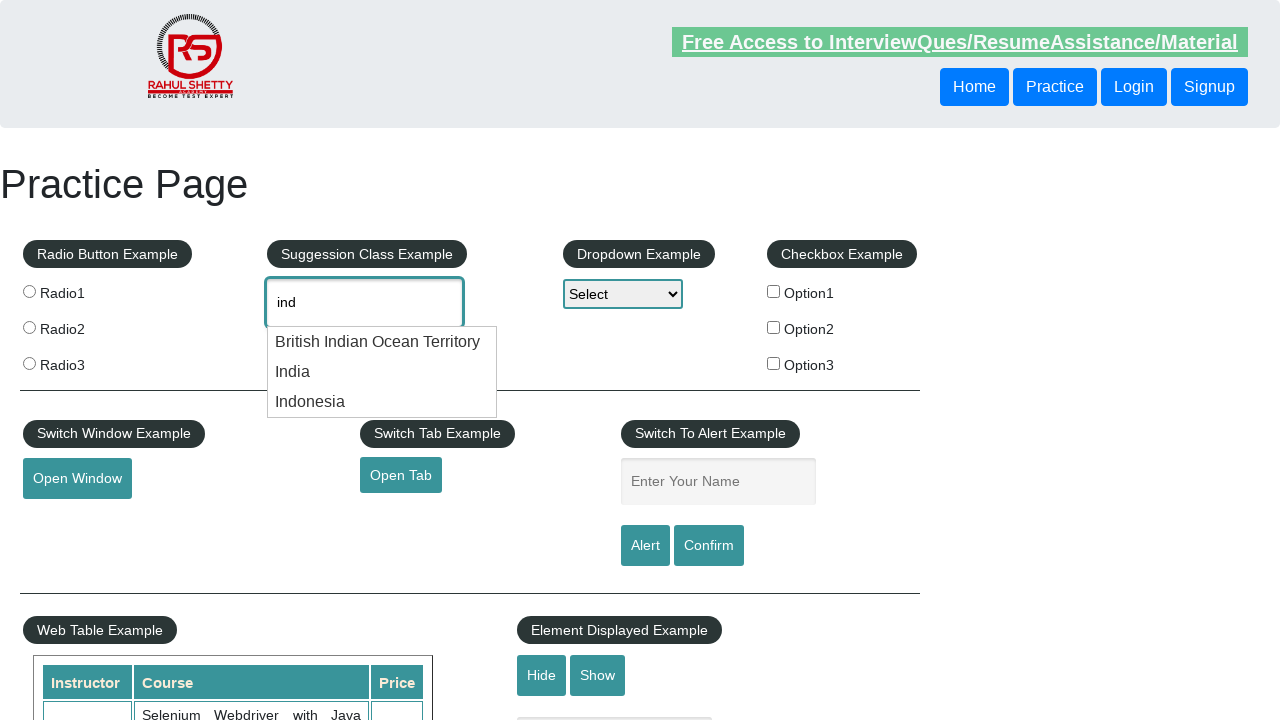

Retrieved all autocomplete suggestion items
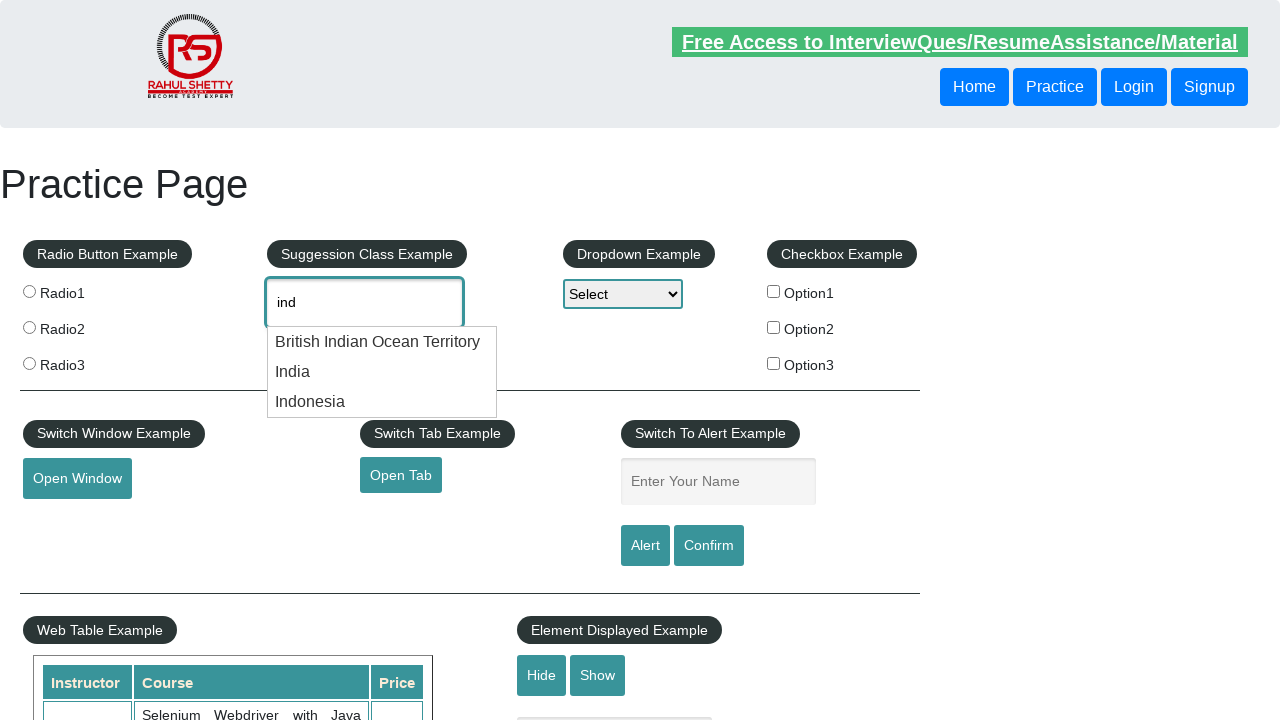

Clicked on 'India' from the dropdown suggestions at (382, 372) on .ui-menu-item div >> nth=1
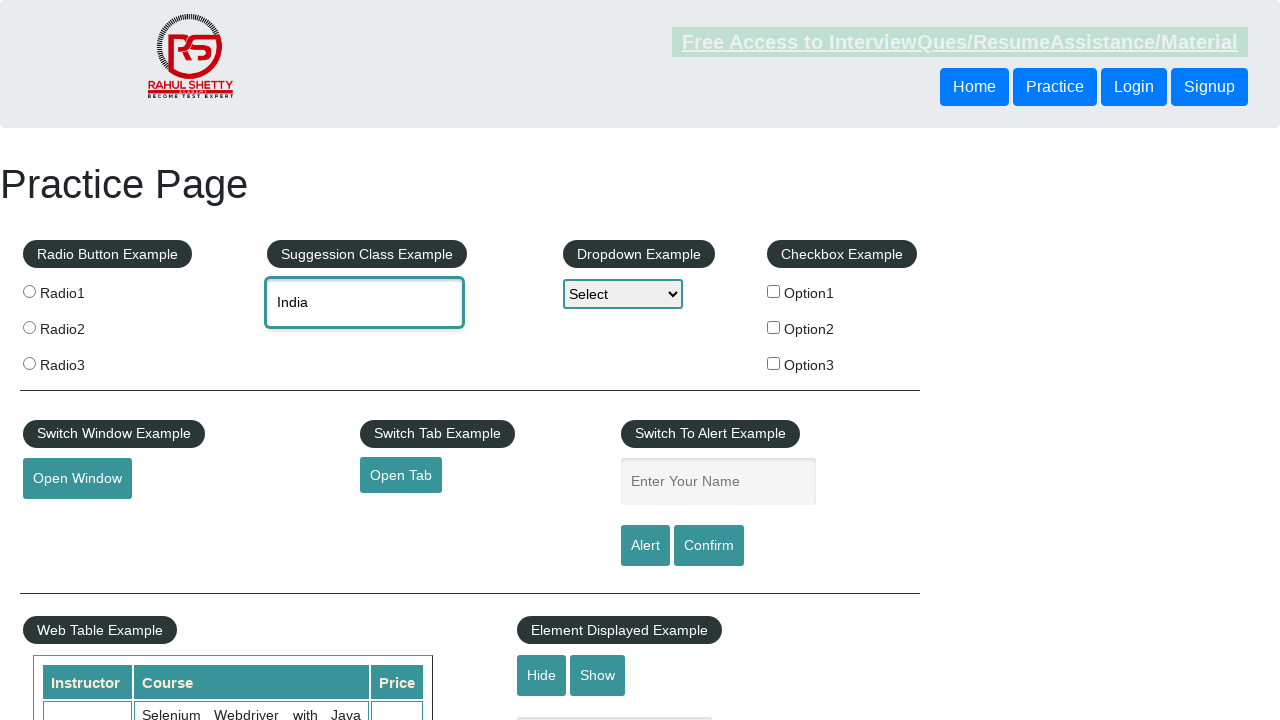

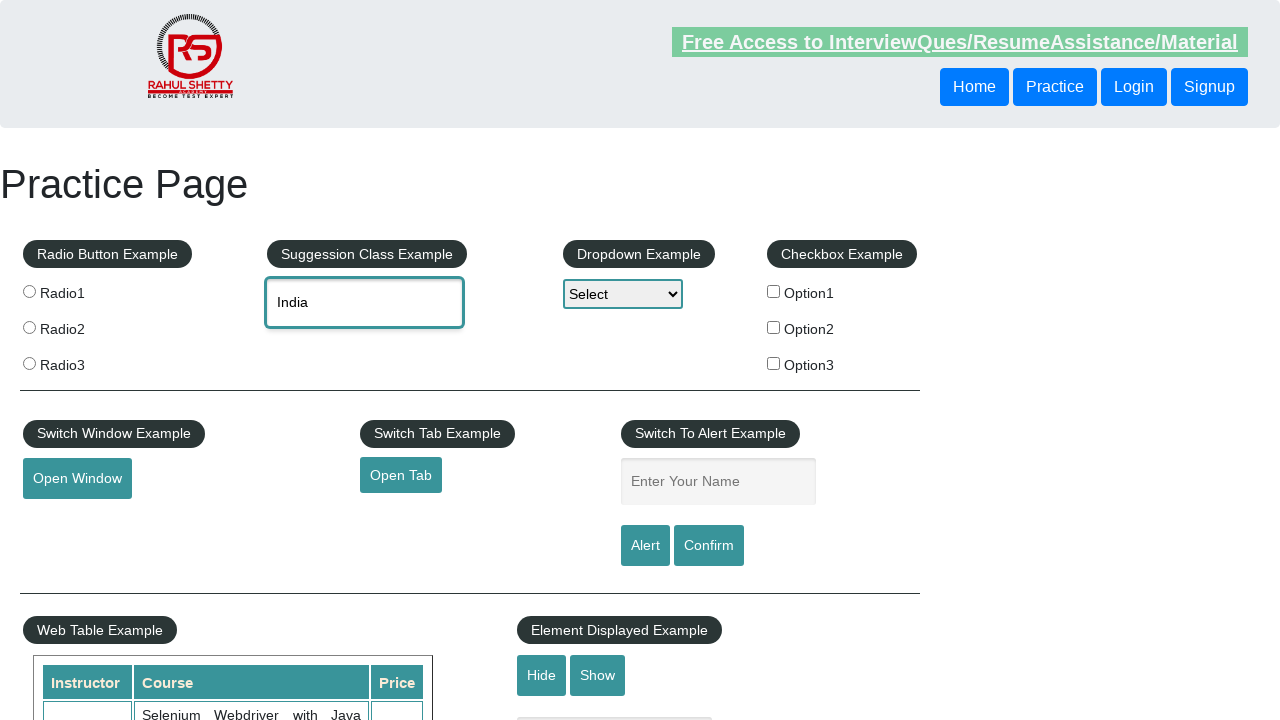